Tests loading images page with fluent wait configuration for landscape image

Starting URL: https://bonigarcia.dev/selenium-webdriver-java/loading-images.html

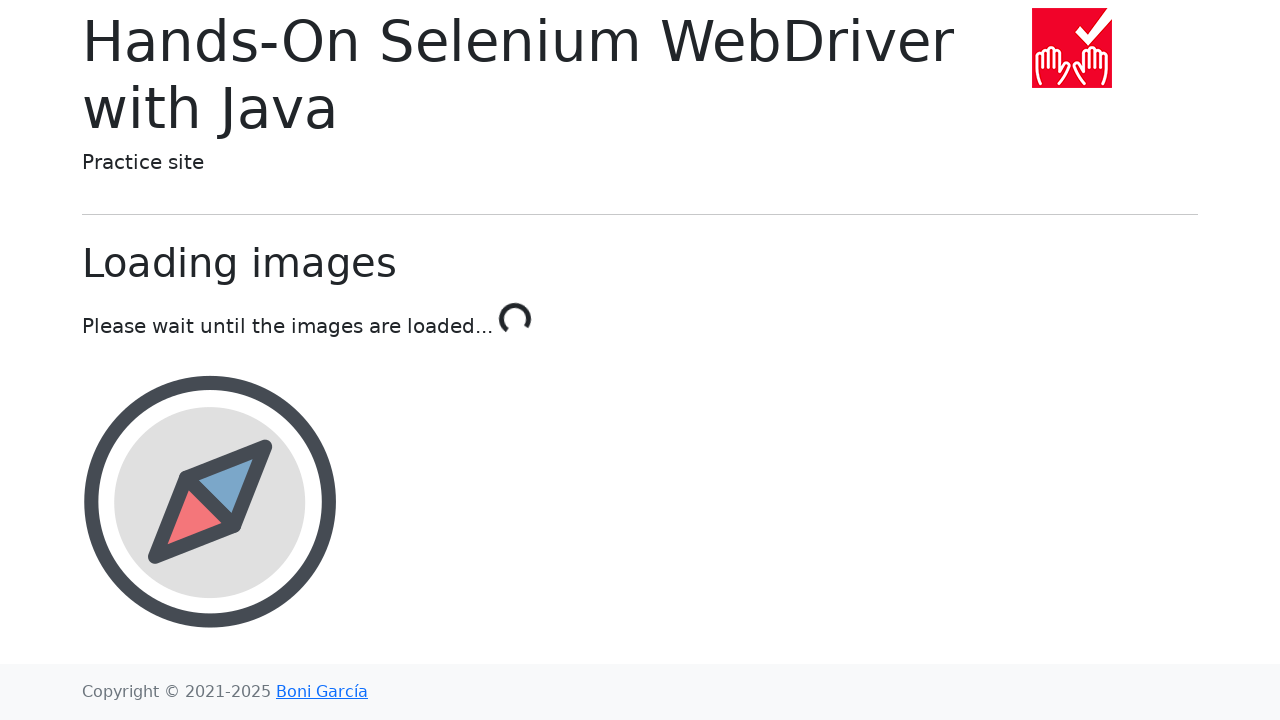

Waited for landscape image element to be present with 10s timeout
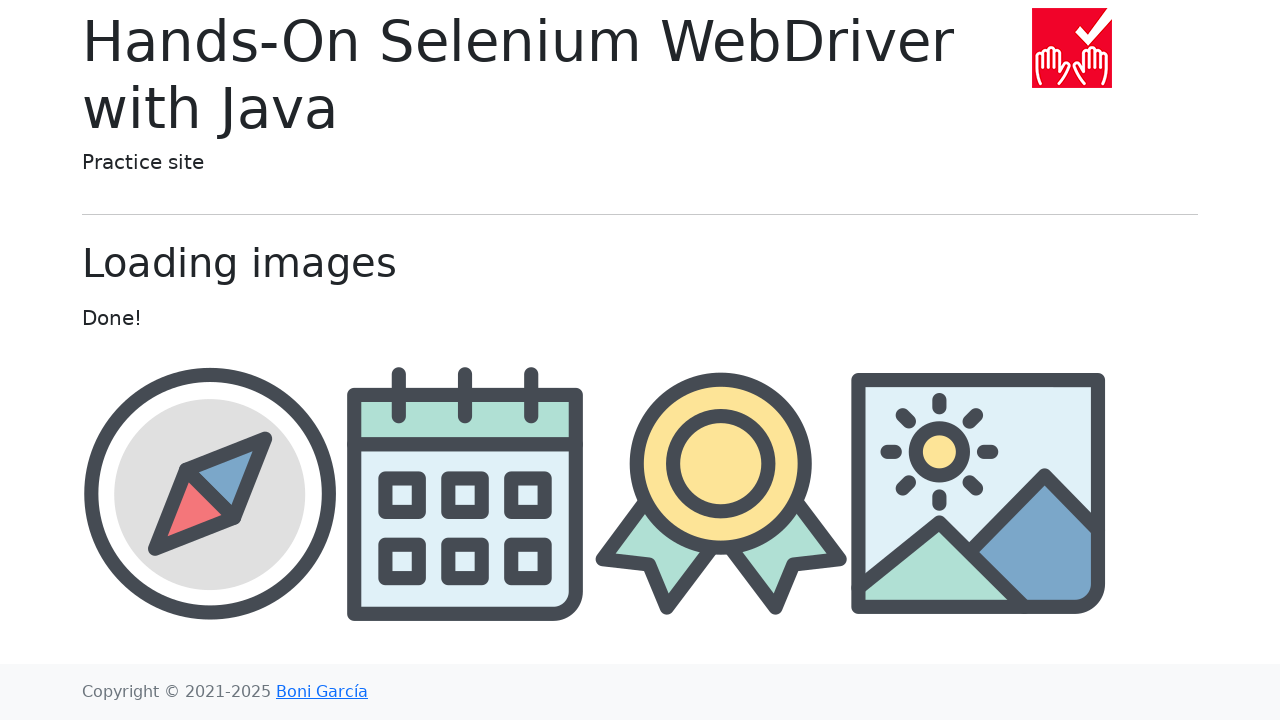

Asserted that landscape image src attribute contains 'landscape'
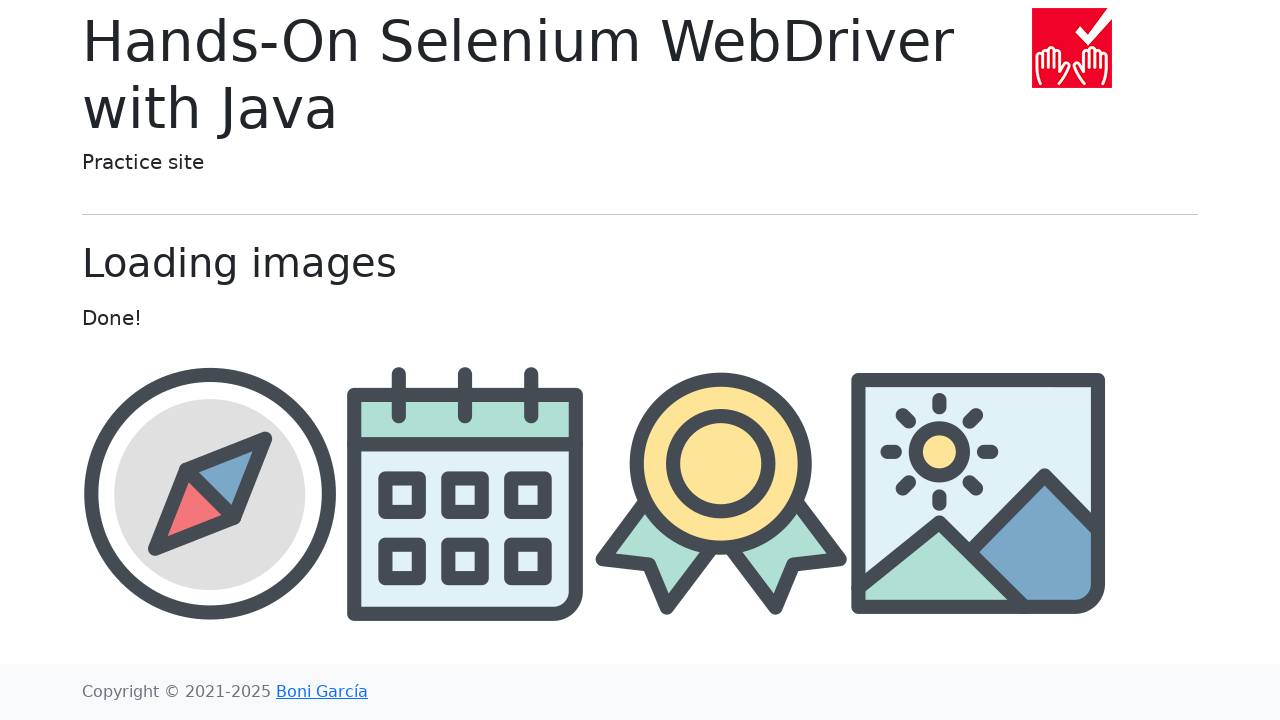

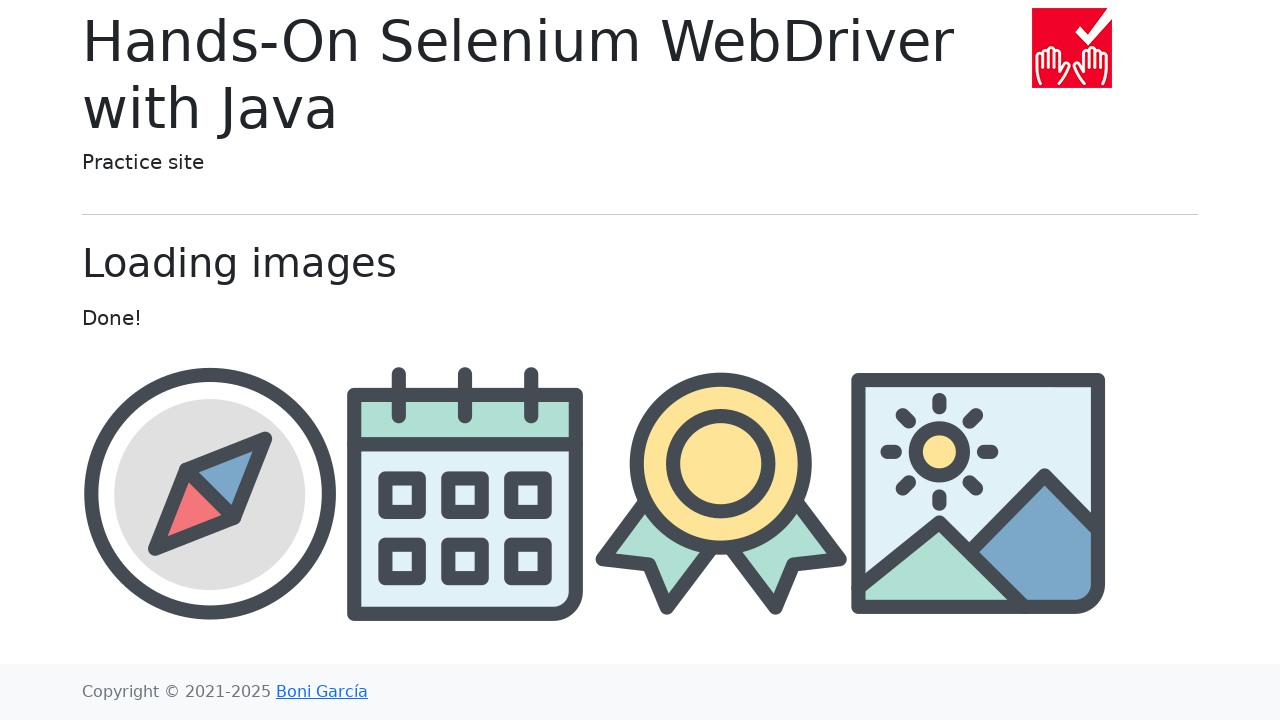